Tests navigation to the About Us page on Jio Payments Bank website by hovering over the "Our company" menu, clicking "About us", and then scrolling to and highlighting the company motto.

Starting URL: https://www.jiopayments.bank.in/

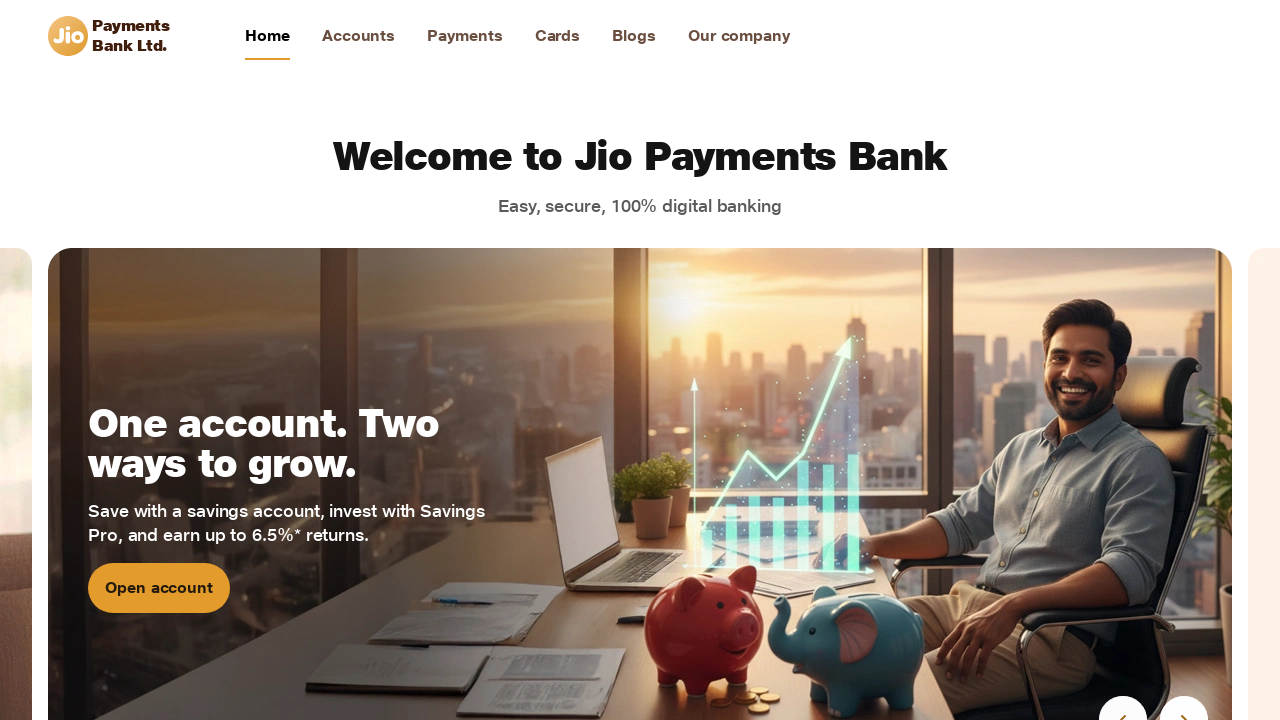

Hovered over 'Our company' menu to reveal dropdown at (739, 36) on xpath=//div[text()='Our company']
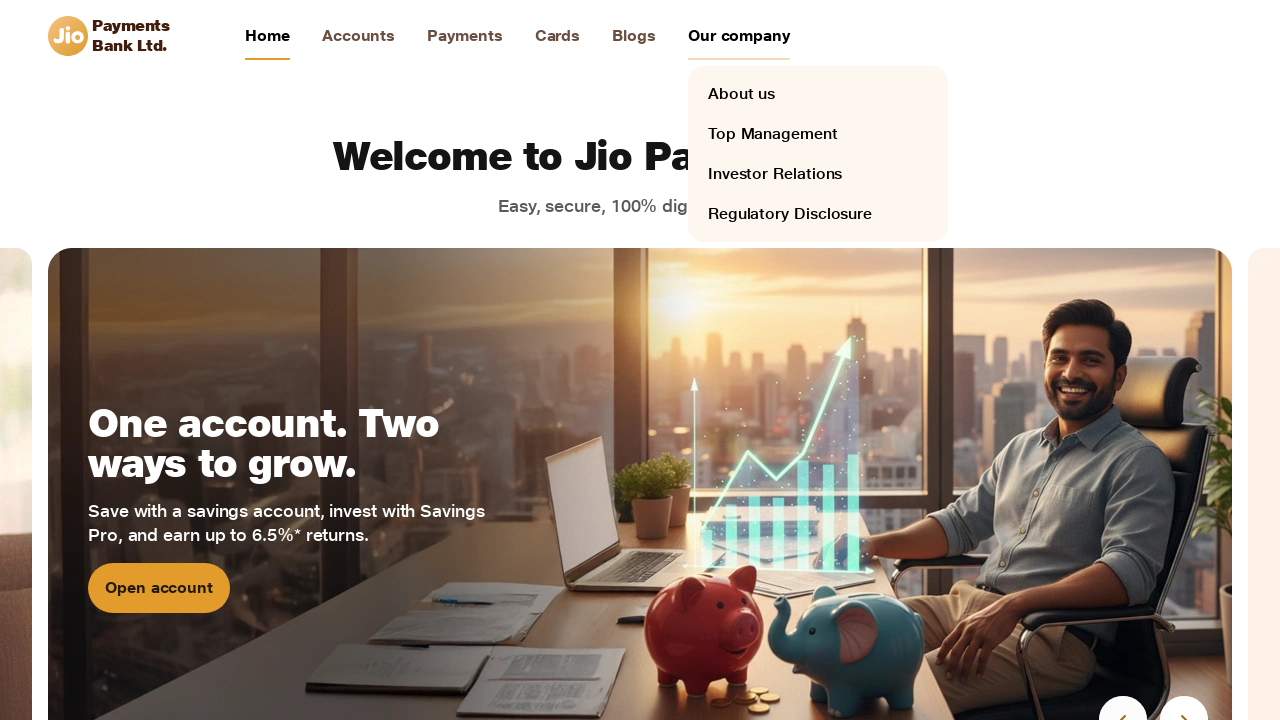

Clicked on 'About us' link at (742, 94) on xpath=//div[text()='About us']
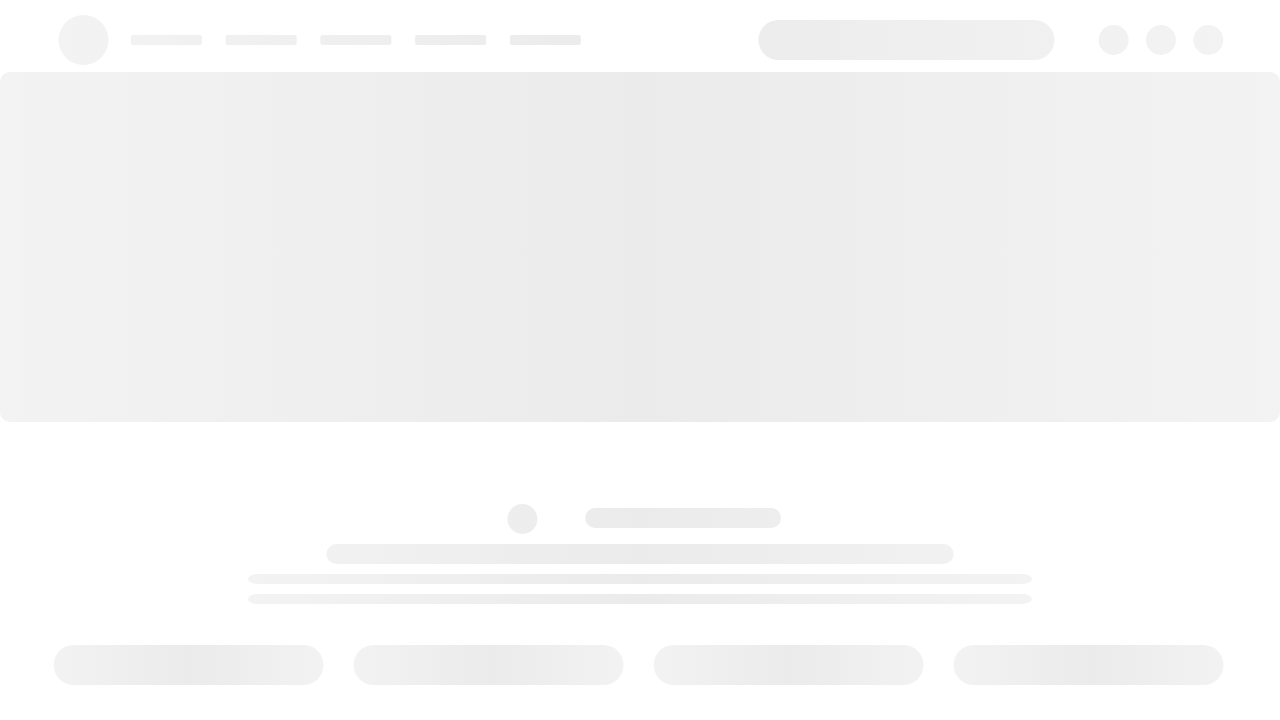

Waited for motto element to be present on page
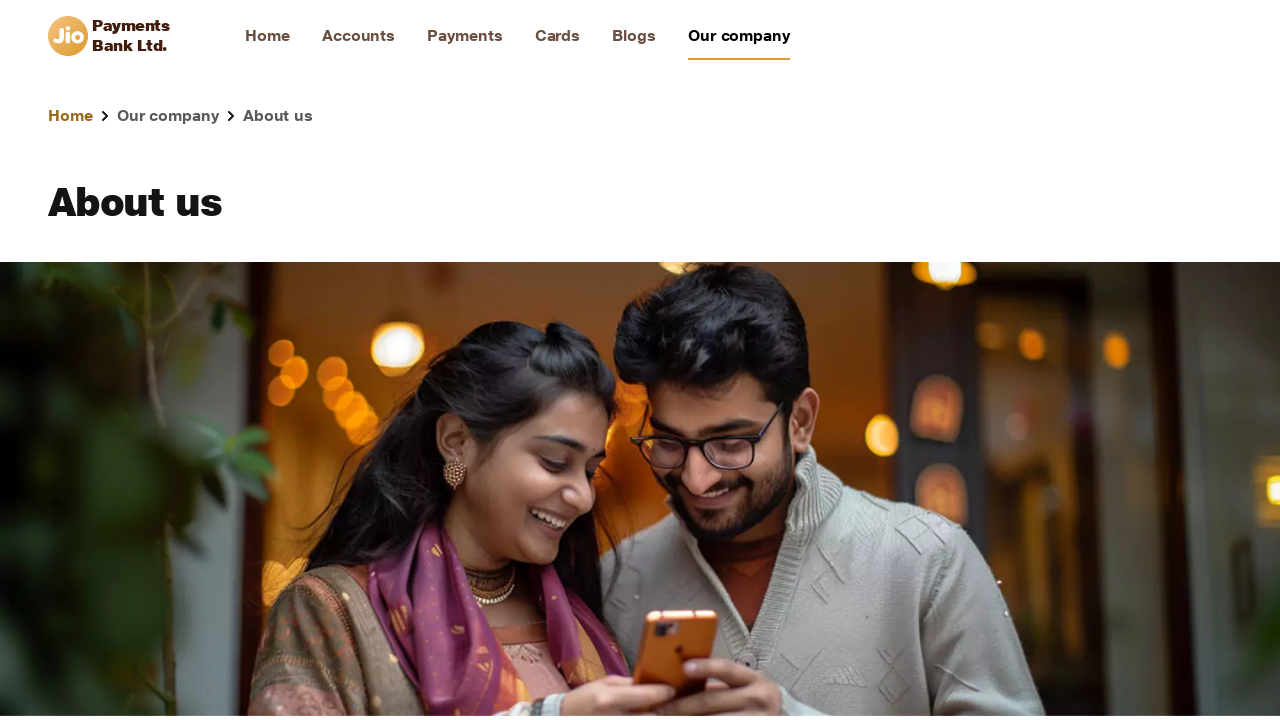

Scrolled to motto element into view
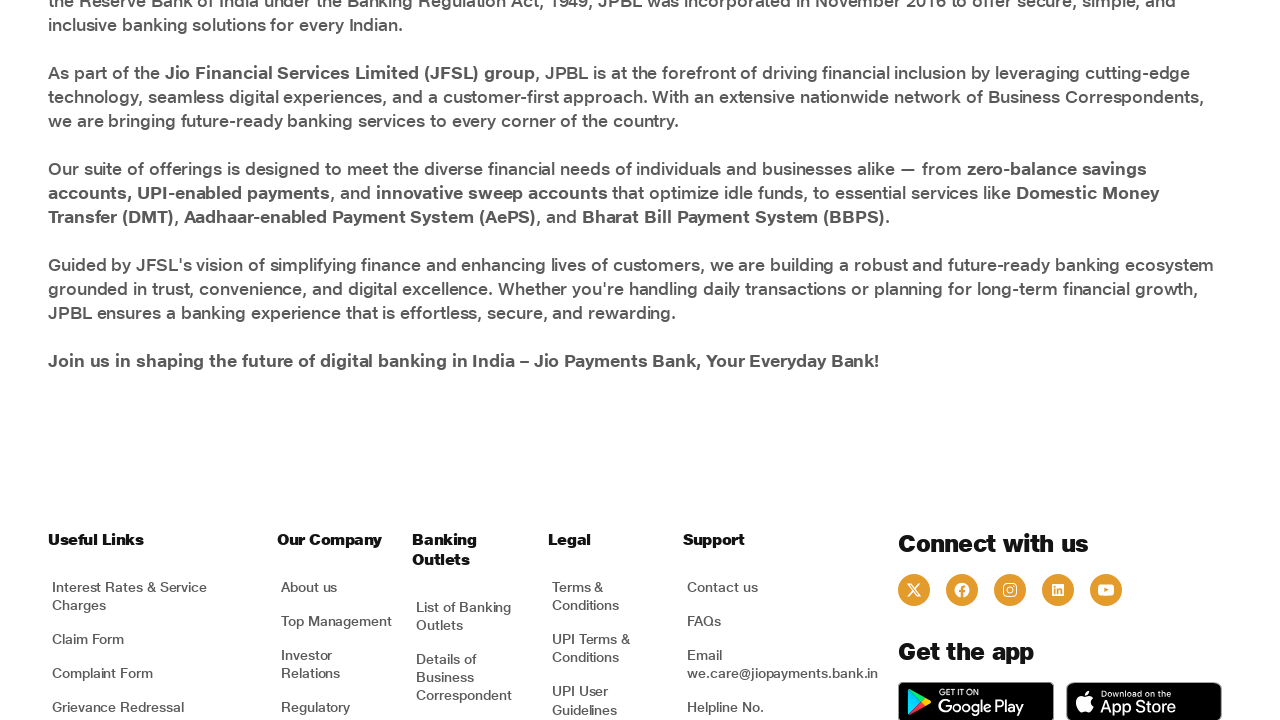

Highlighted company motto with red background and blue border
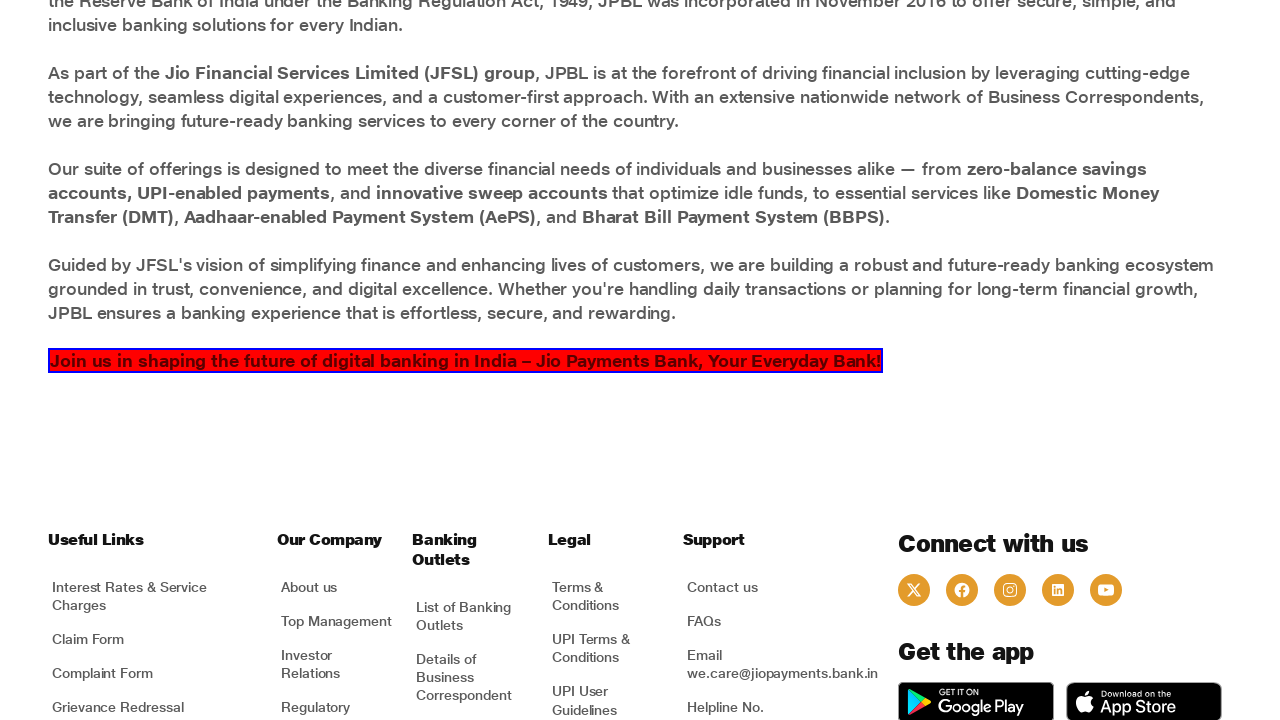

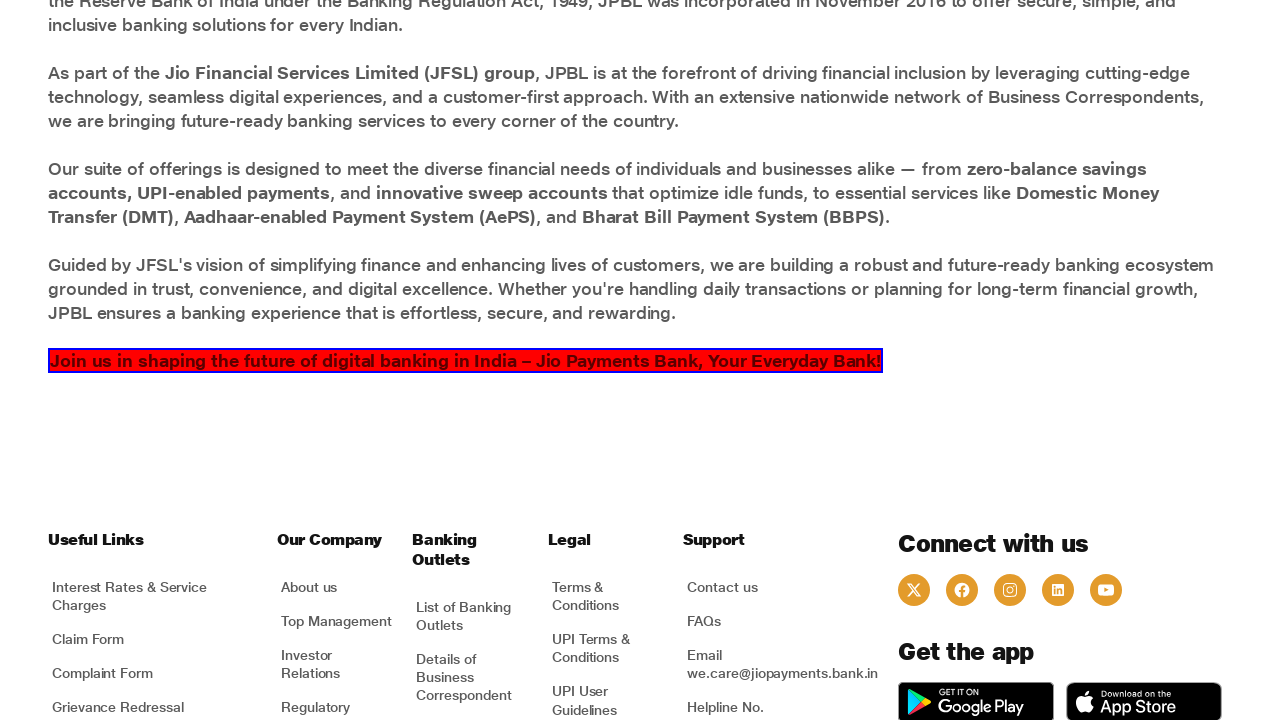